Tests the e-commerce practice site by searching for a product (Tomato), verifying it's displayed, adding it to the cart, and opening the cart window to verify the item was added.

Starting URL: https://rahulshettyacademy.com/seleniumPractise/#/

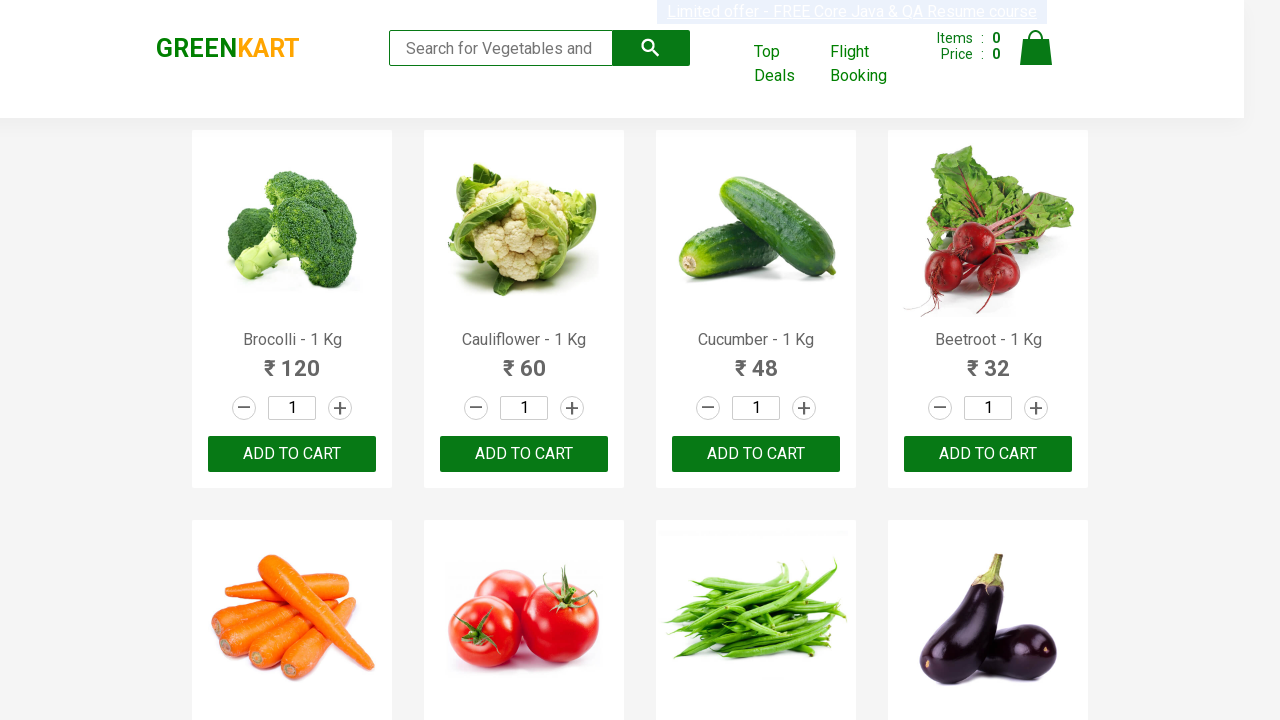

Filled search field with 'Tomato' on input[type='search']
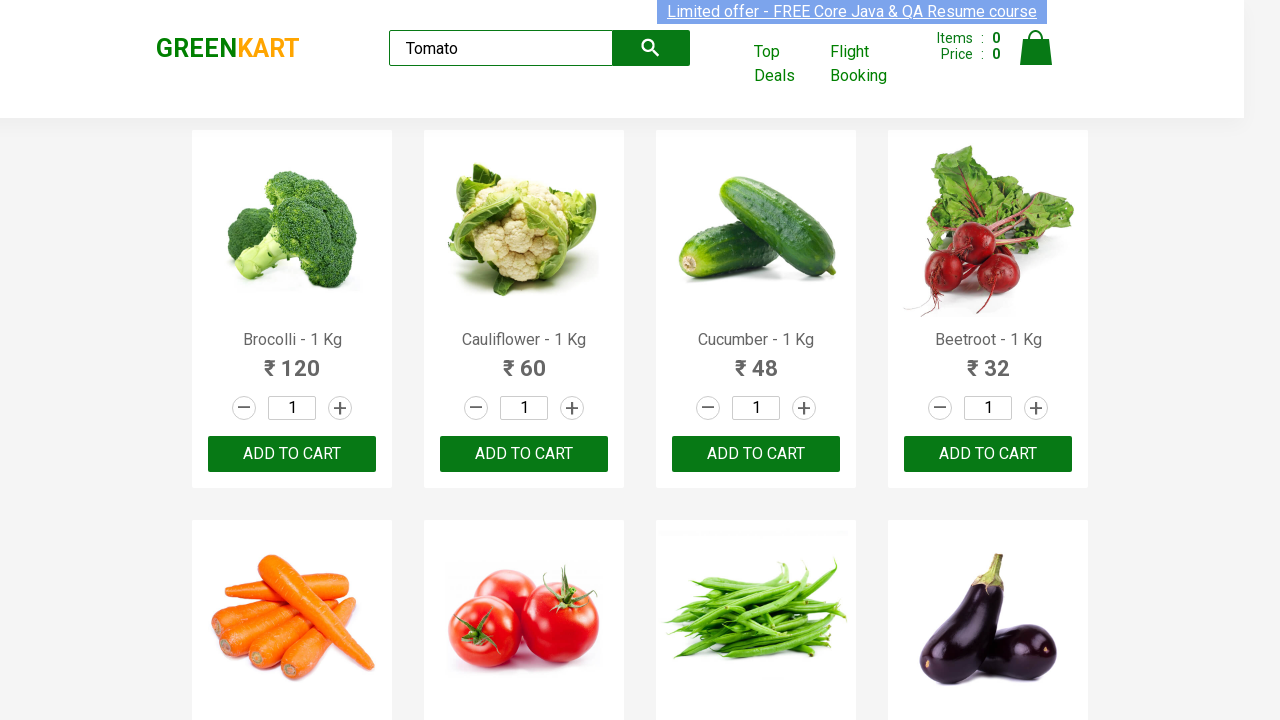

ADD TO CART button loaded for Tomato product
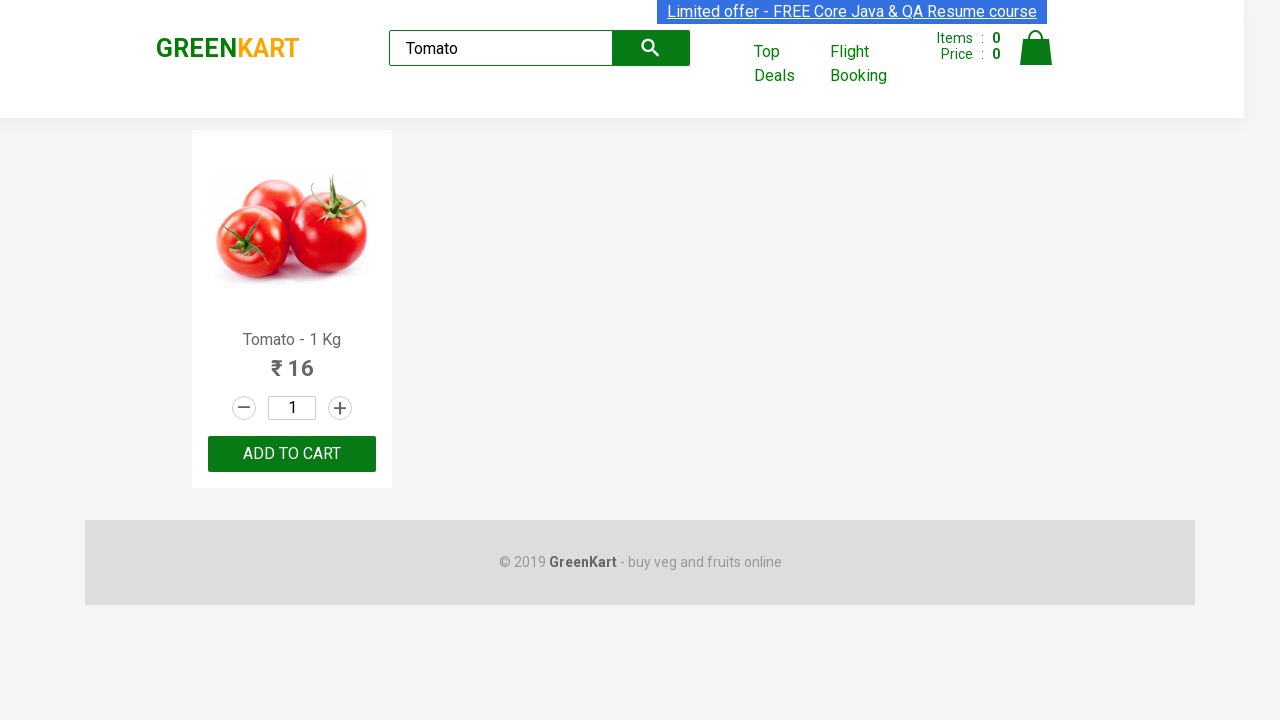

Clicked ADD TO CART button to add Tomato to cart at (292, 454) on xpath=//button[text()='ADD TO CART']
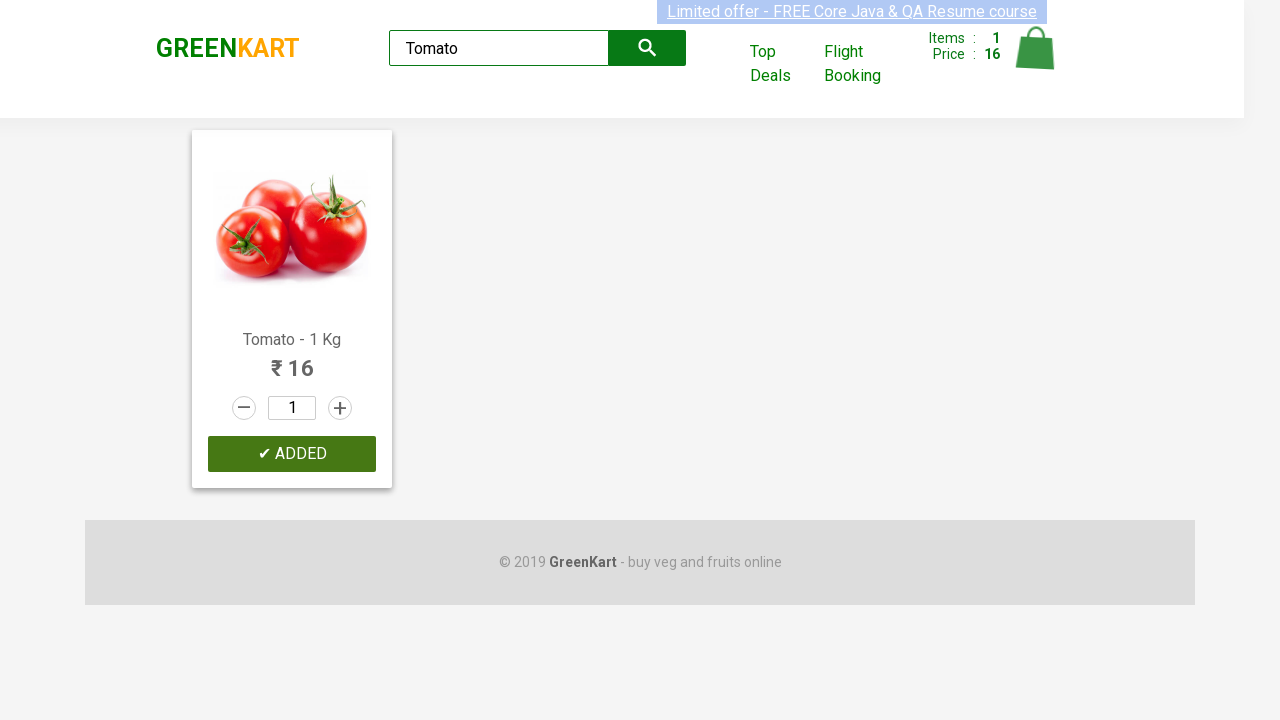

Clicked cart icon to open cart window at (1036, 48) on xpath=//*[@alt='Cart']
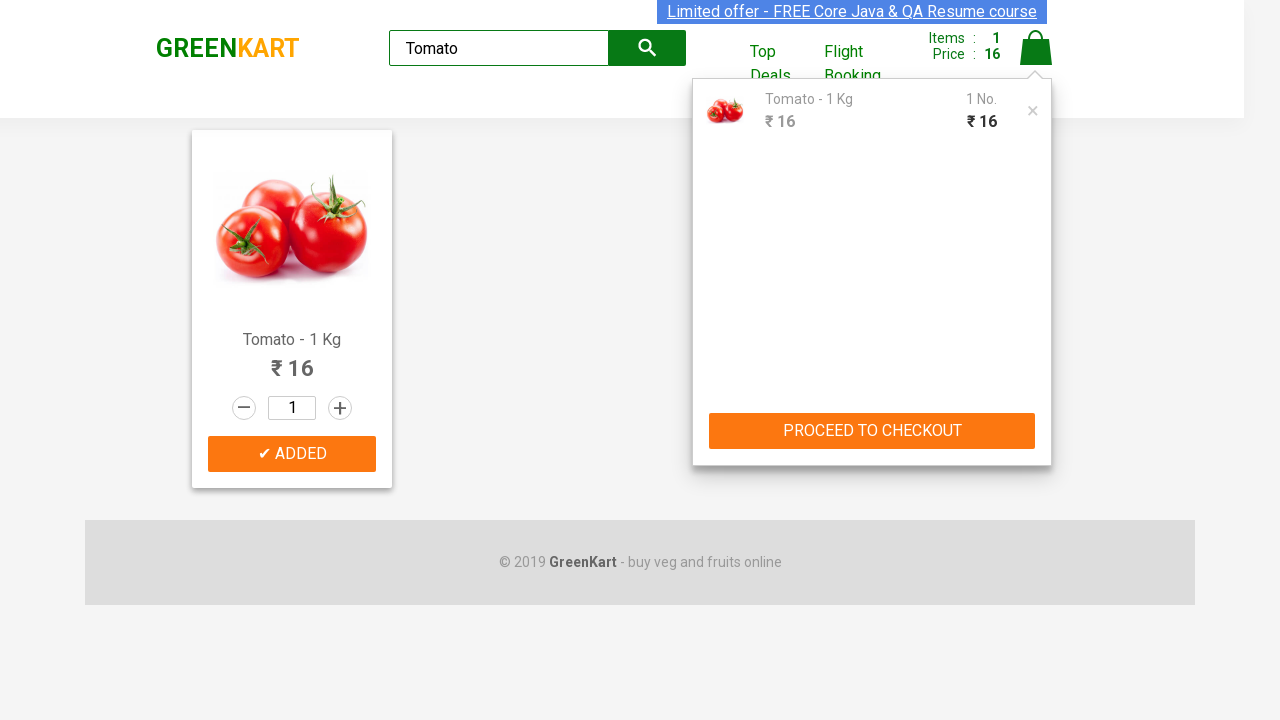

Waited for cart window to fully open
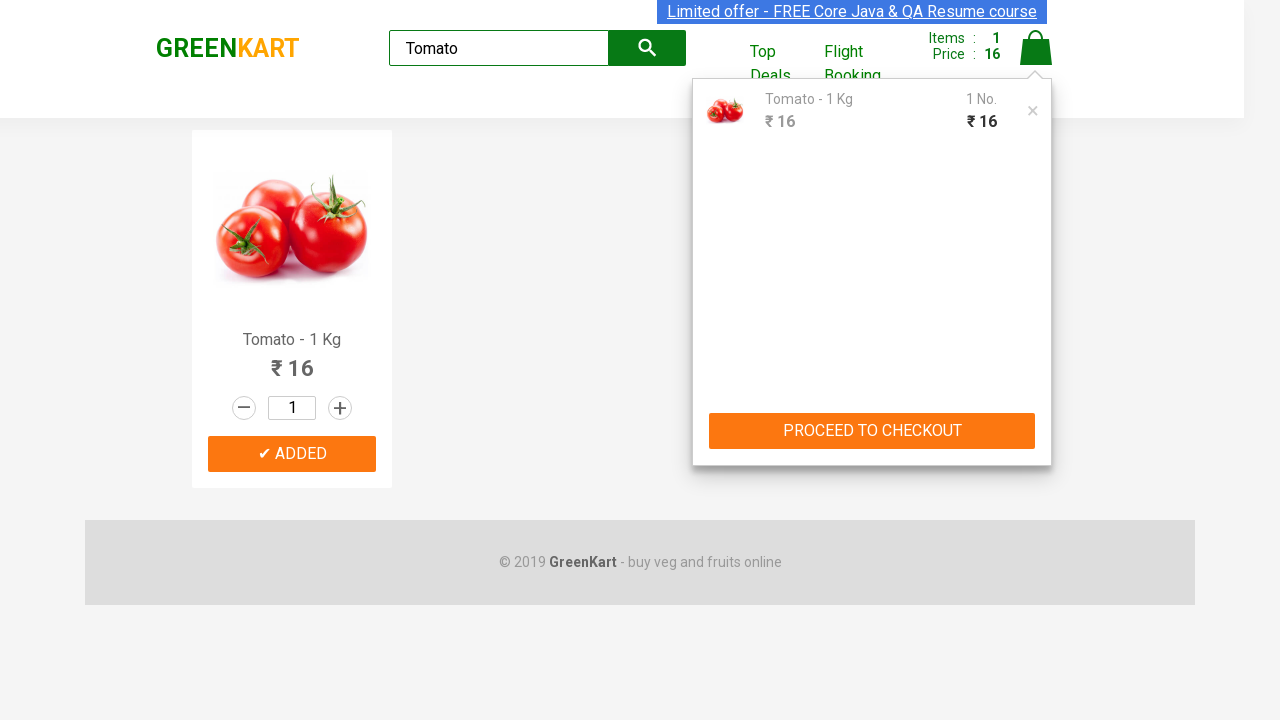

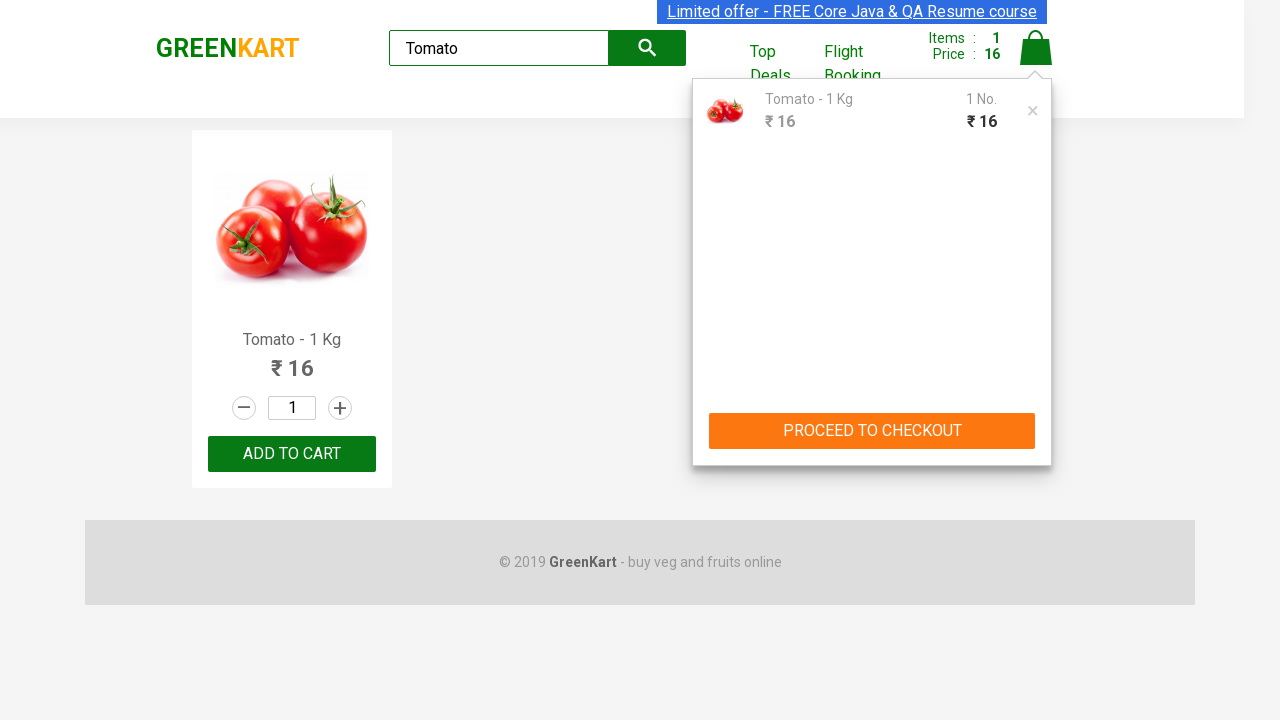